Tests login functionality on SauceDemo website by filling username and password fields, clicking login, and verifying a LinkedIn element is present

Starting URL: https://www.saucedemo.com/

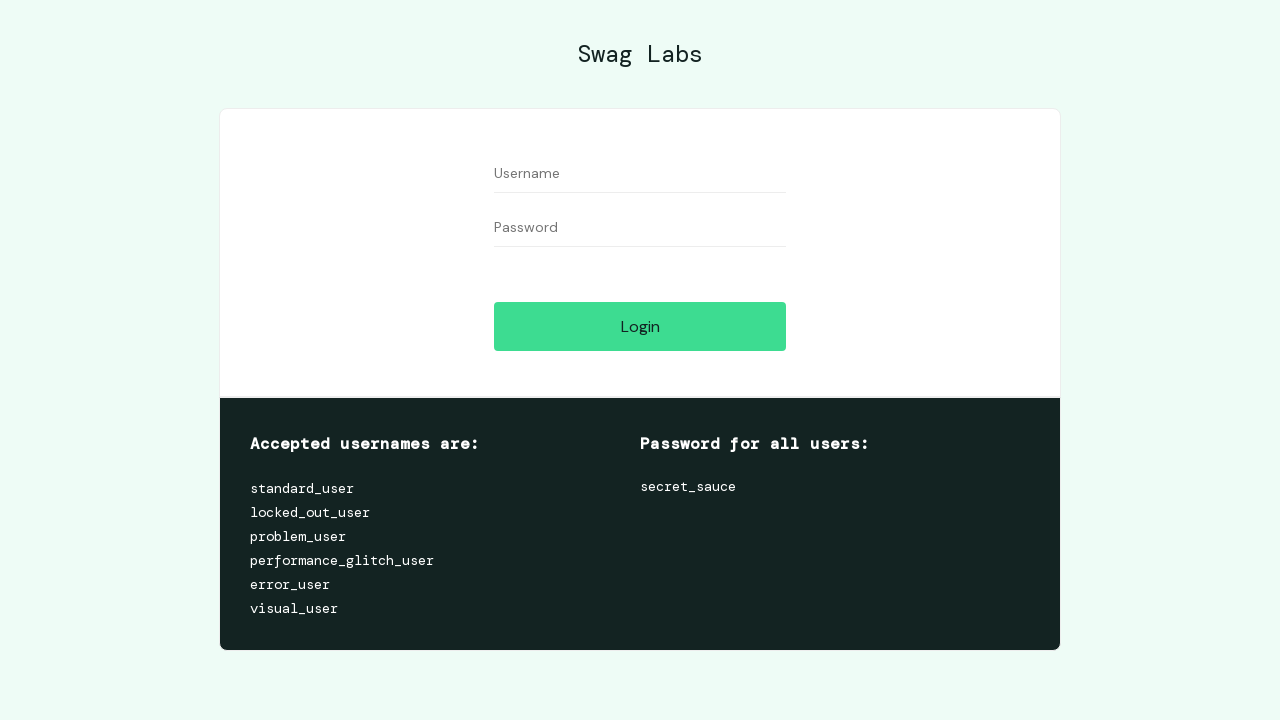

Filled username field with 'standard_user' on input[placeholder='Username']
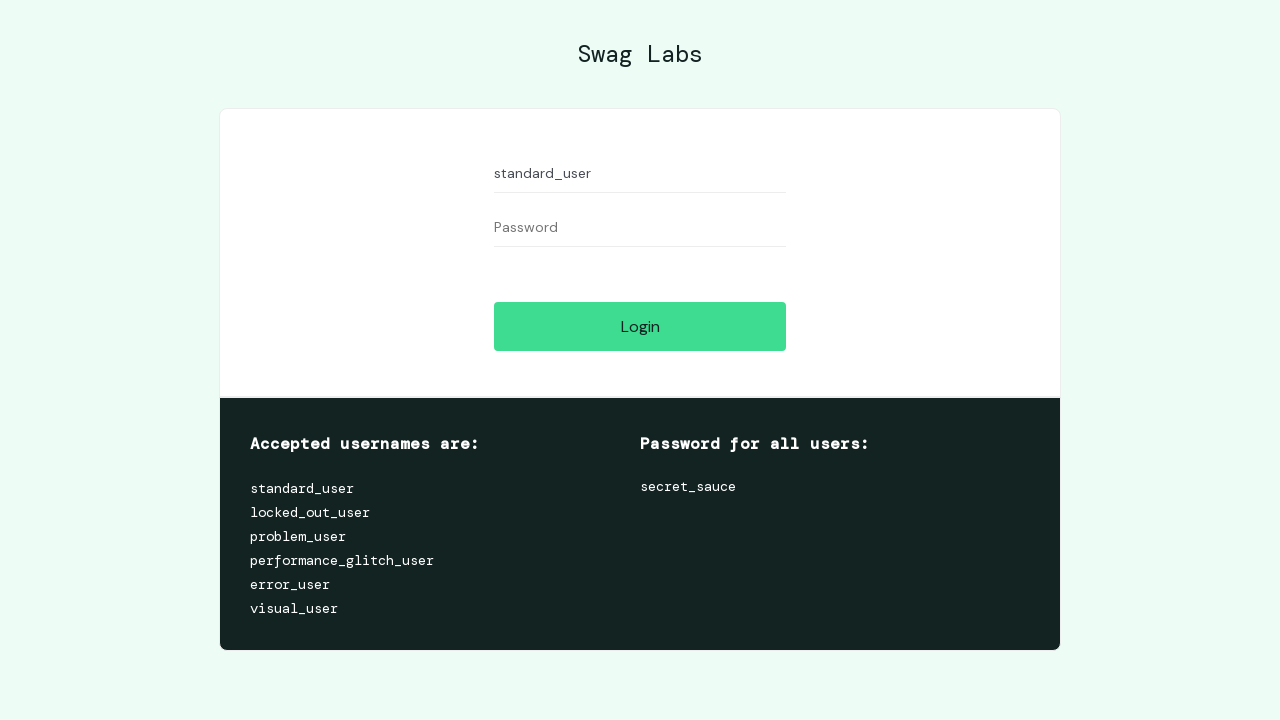

Filled password field with 'secret_sauce' on input[data-test='password']
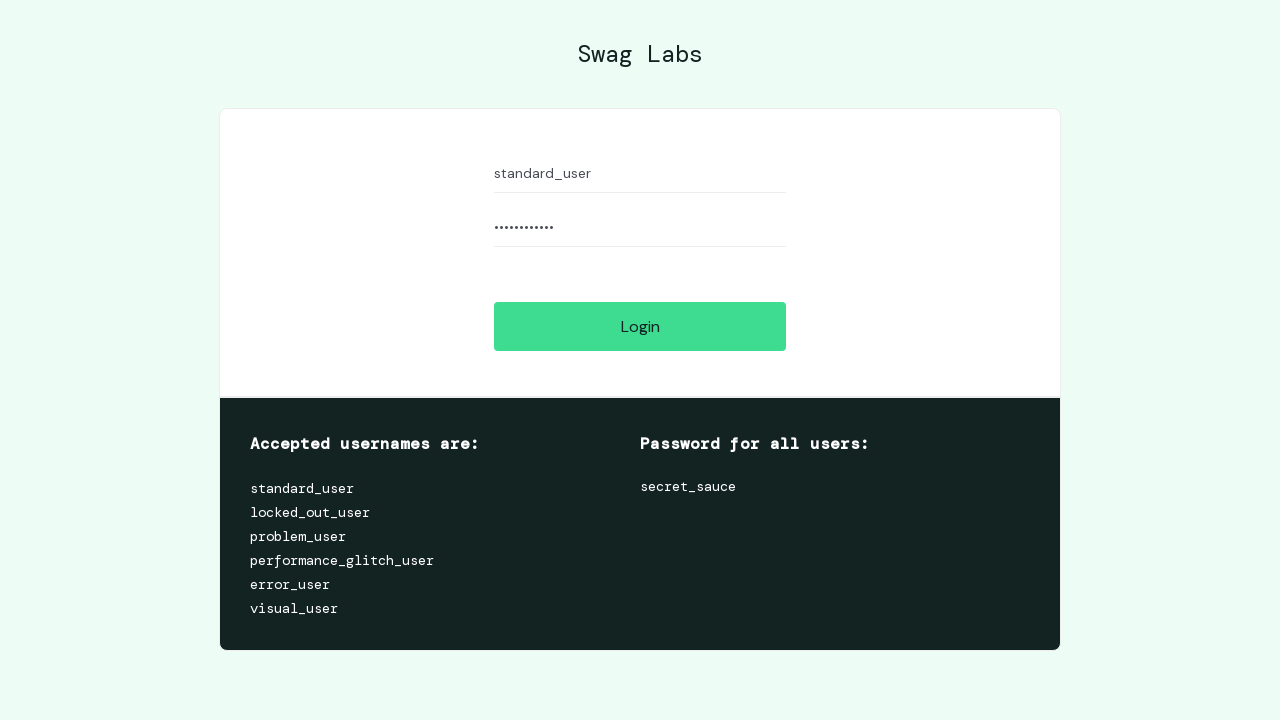

Clicked login button at (640, 326) on input[type='submit']
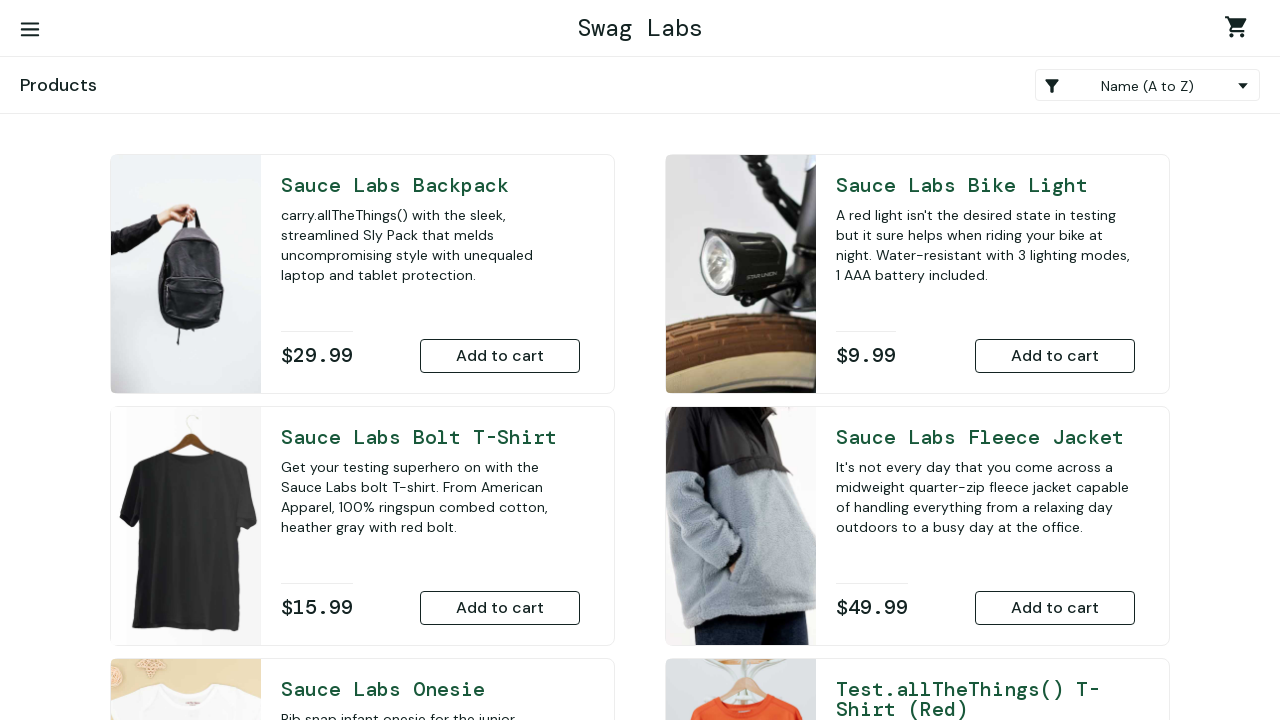

Verified LinkedIn element is present on the page
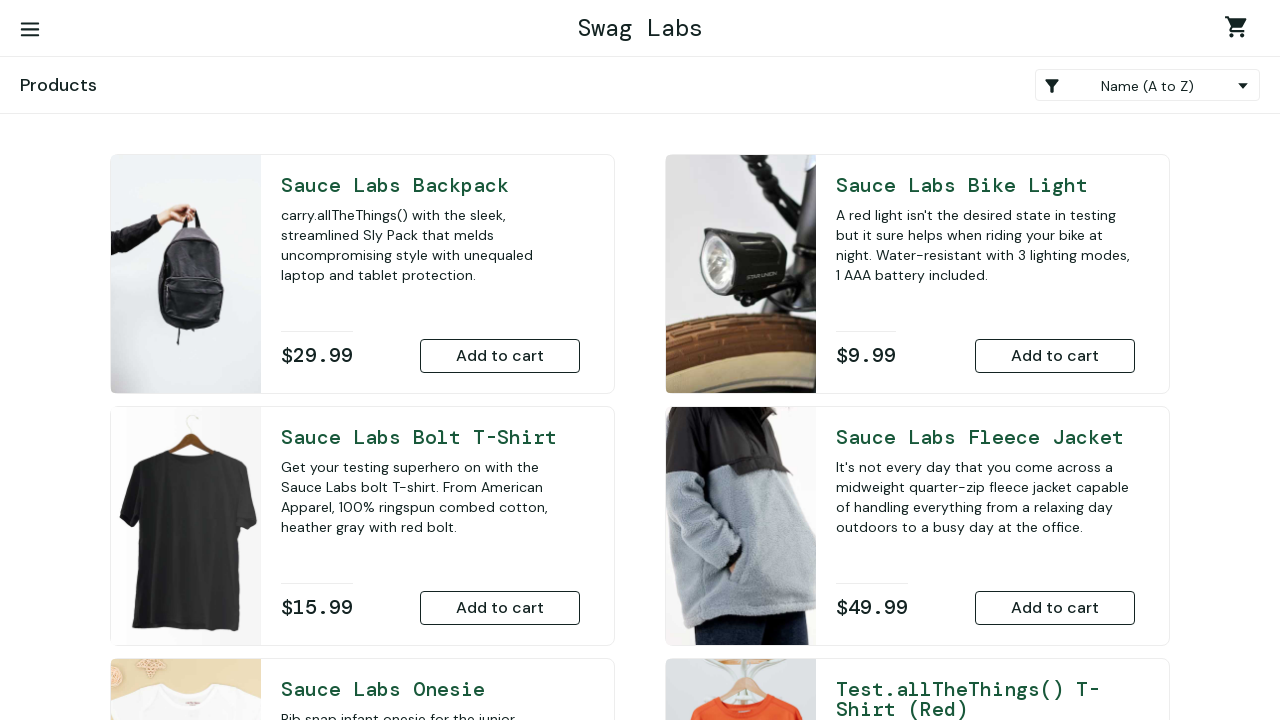

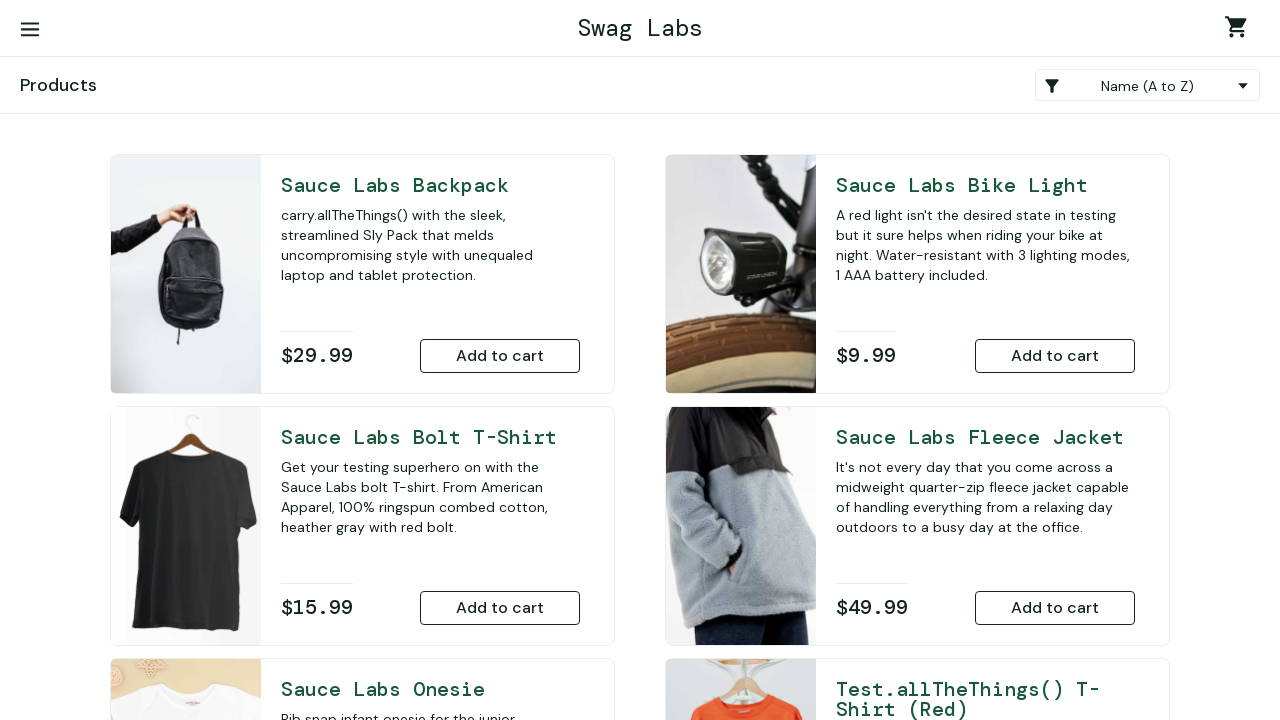